Tests Angular dropdown selection for different games options

Starting URL: https://ej2.syncfusion.com/angular/demos/?_ga=2.262049992.437420821.1575083417-524628264.1575083417#/material/drop-down-list/data-binding

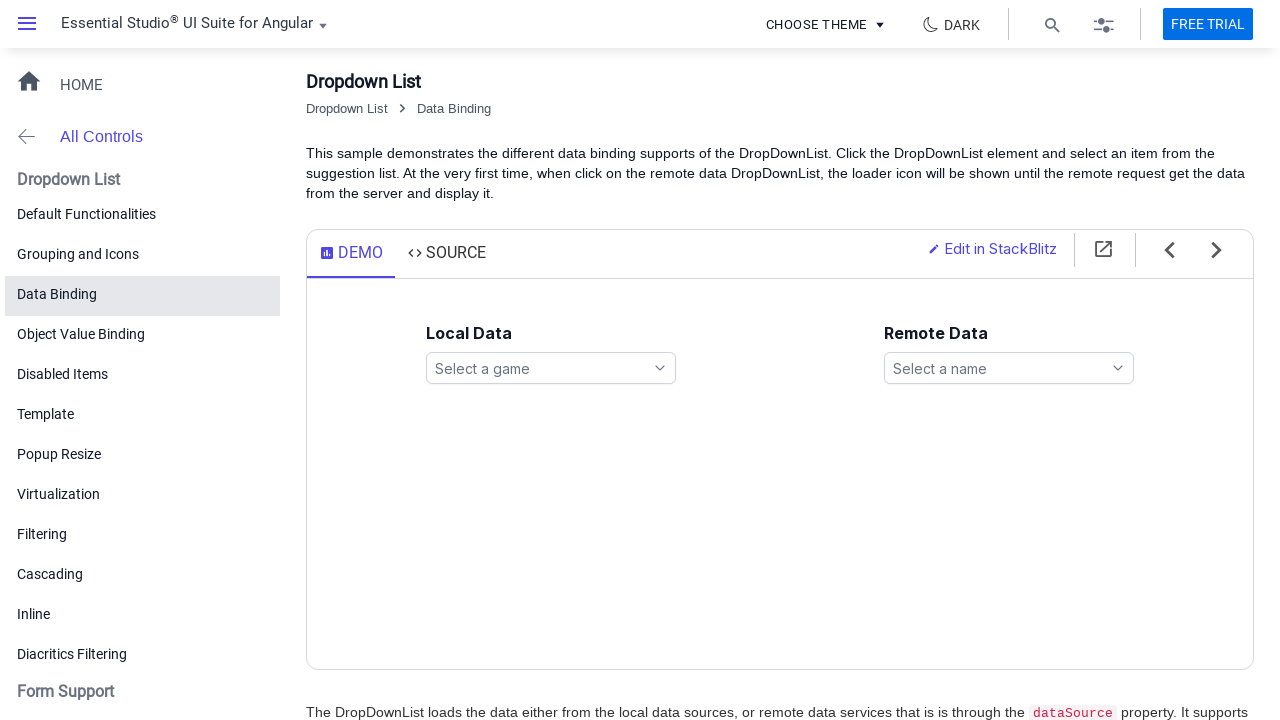

Clicked on the Angular games dropdown to open it at (551, 368) on xpath=//ejs-dropdownlist[@id='games']
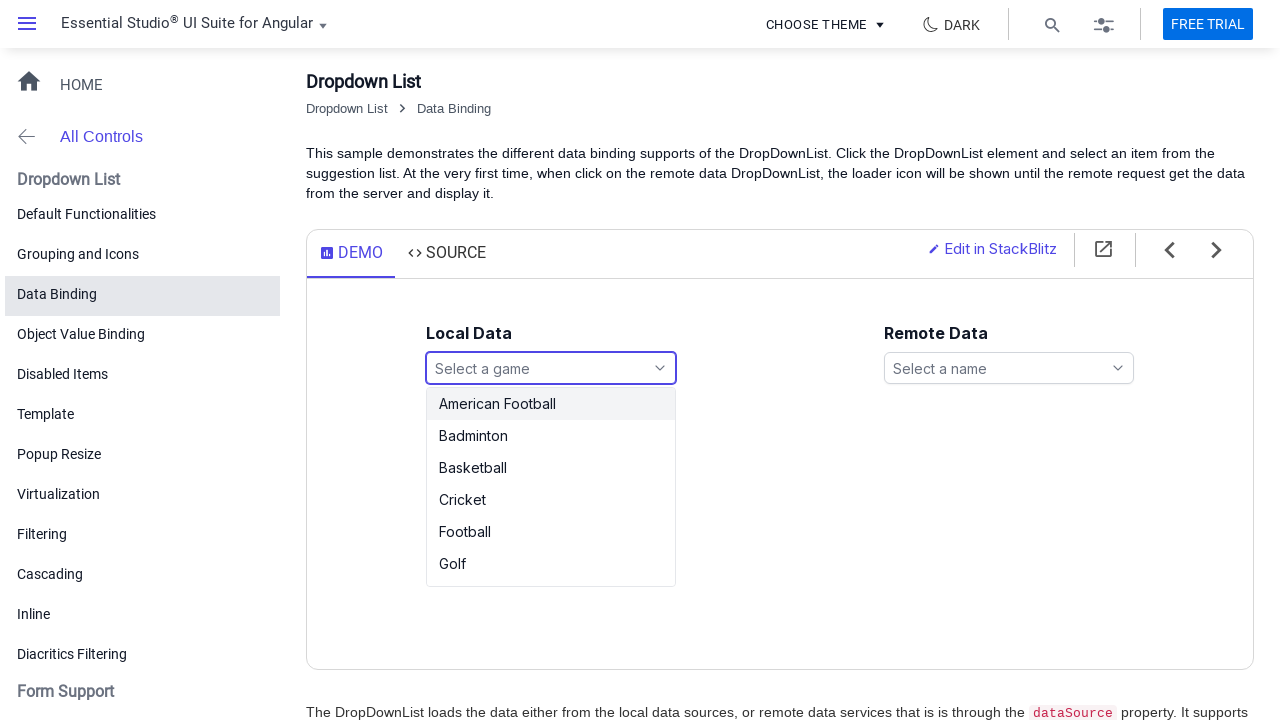

Selected 'Basketball' option from the dropdown at (551, 468) on xpath=//ul[@id='games_options']/li[text()='Basketball']
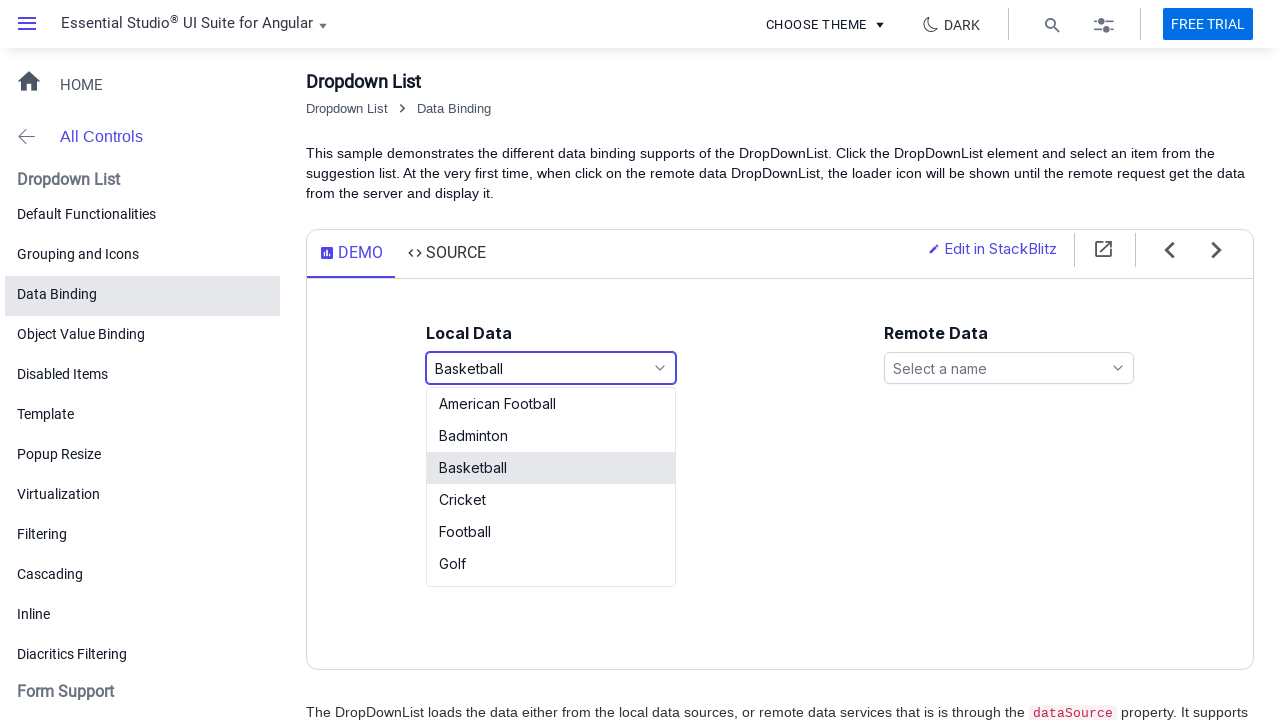

Evaluated and retrieved the selected option text
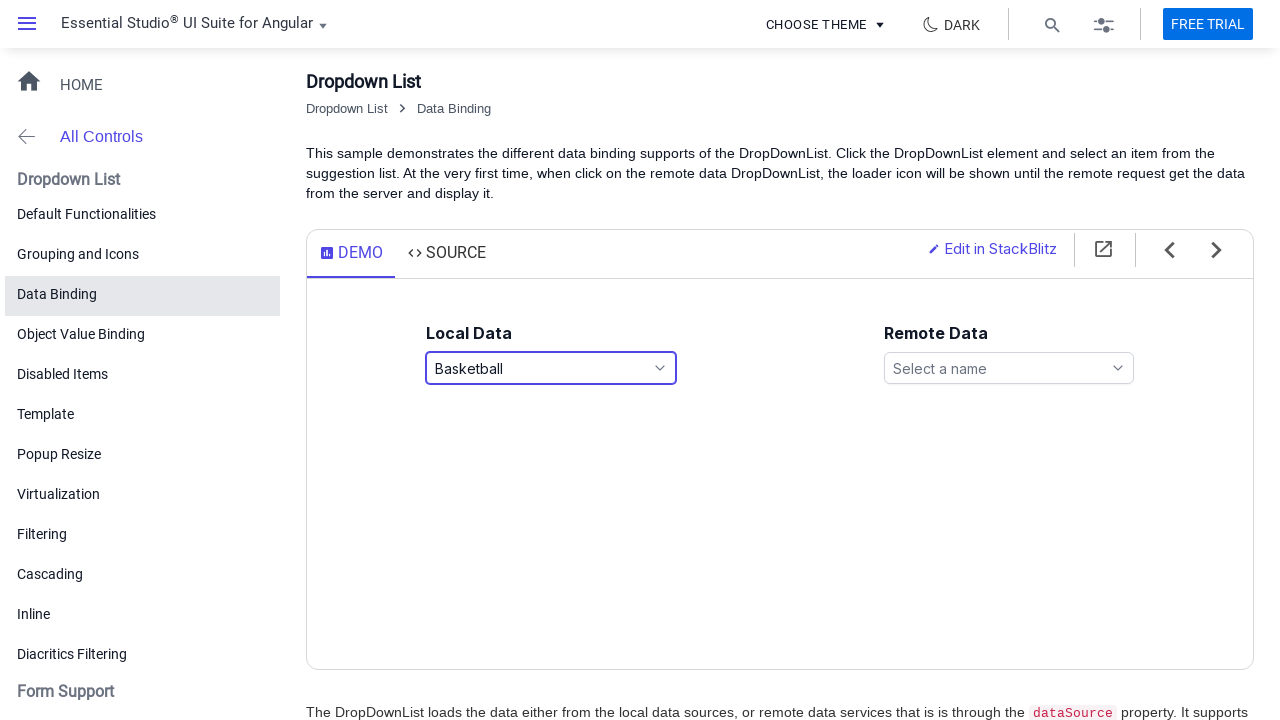

Verified that 'Basketball' is correctly selected
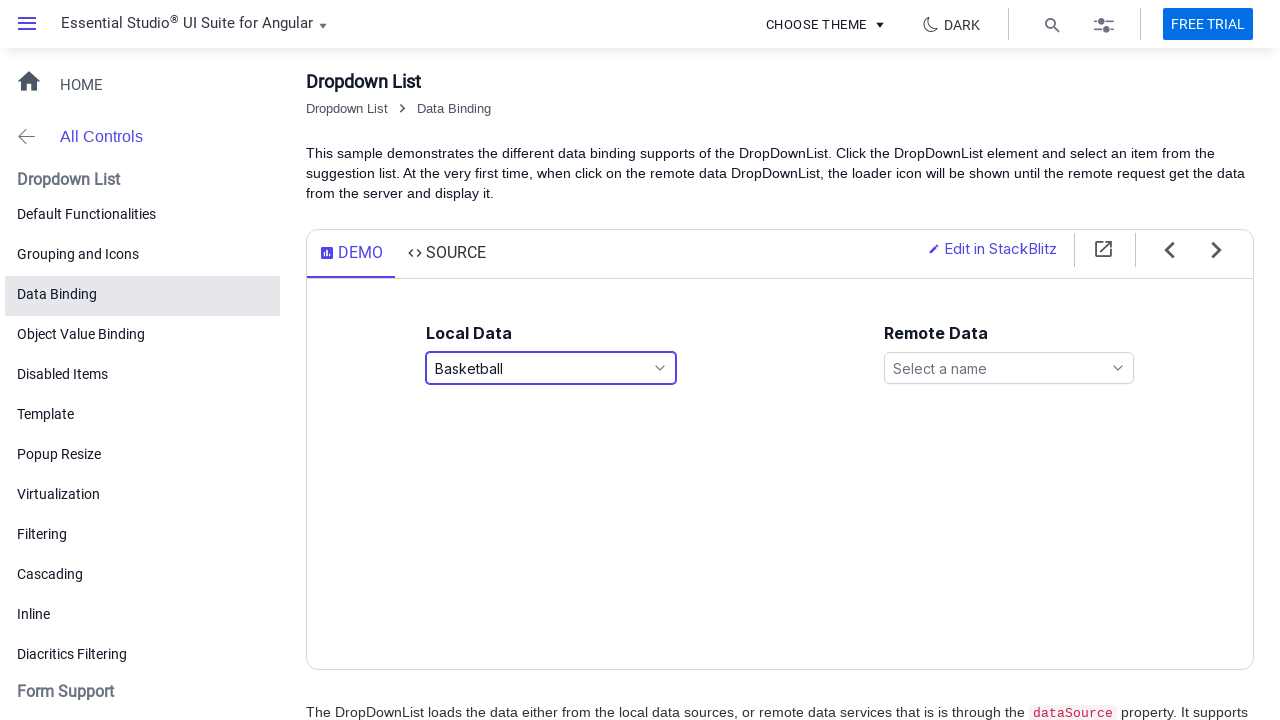

Clicked on the games dropdown to open it for selecting Snooker at (551, 368) on xpath=//ejs-dropdownlist[@id='games']
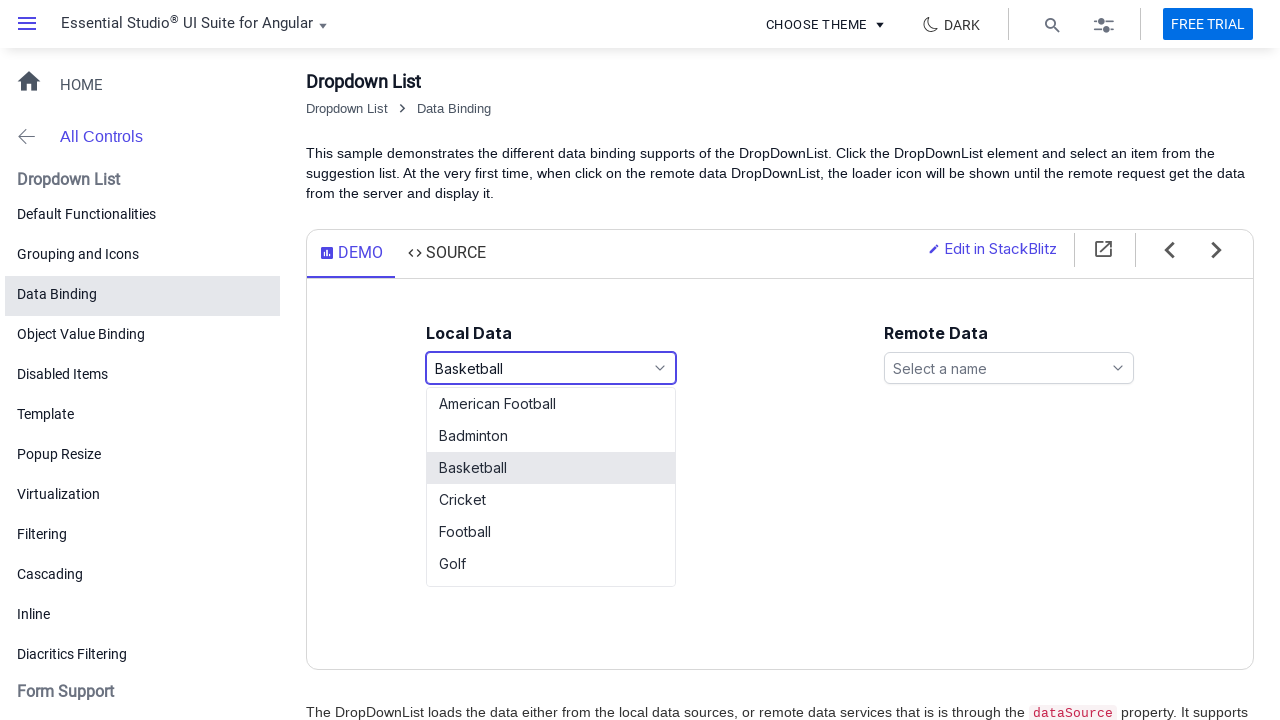

Selected 'Snooker' option from the dropdown at (551, 538) on xpath=//ul[@id='games_options']/li[text()='Snooker']
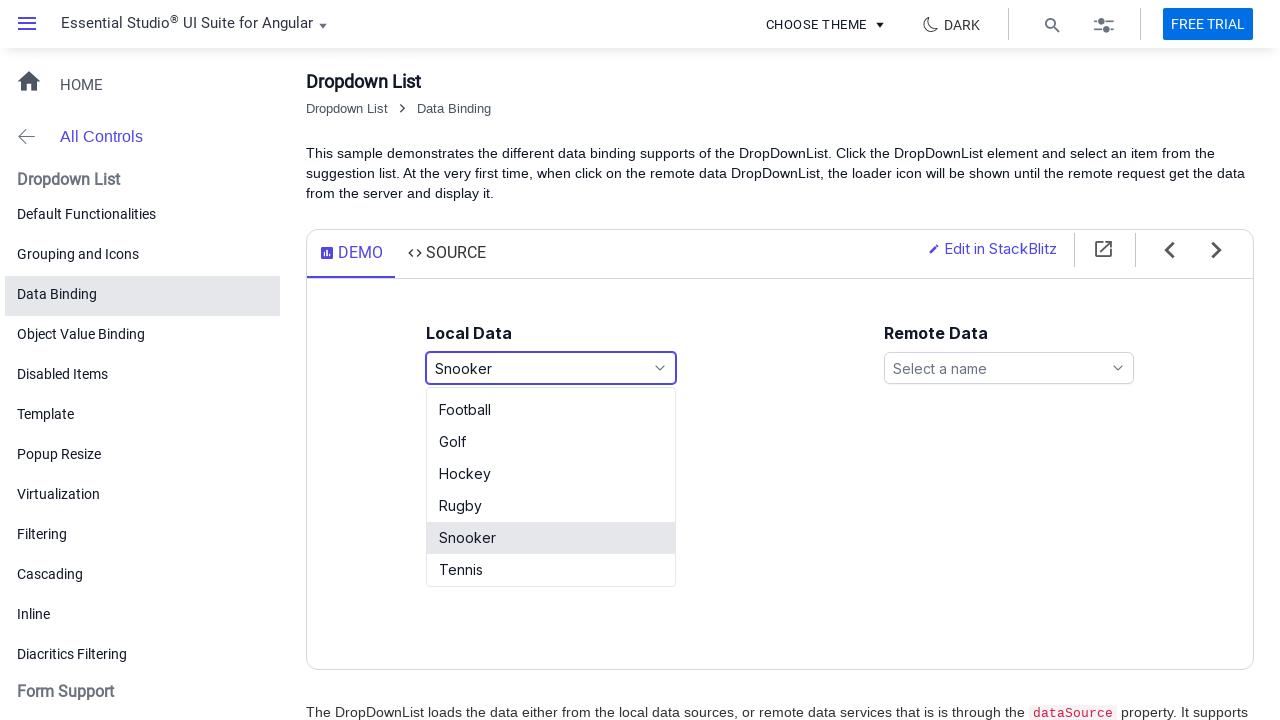

Clicked on the games dropdown to open it for selecting Football at (551, 368) on xpath=//ejs-dropdownlist[@id='games']
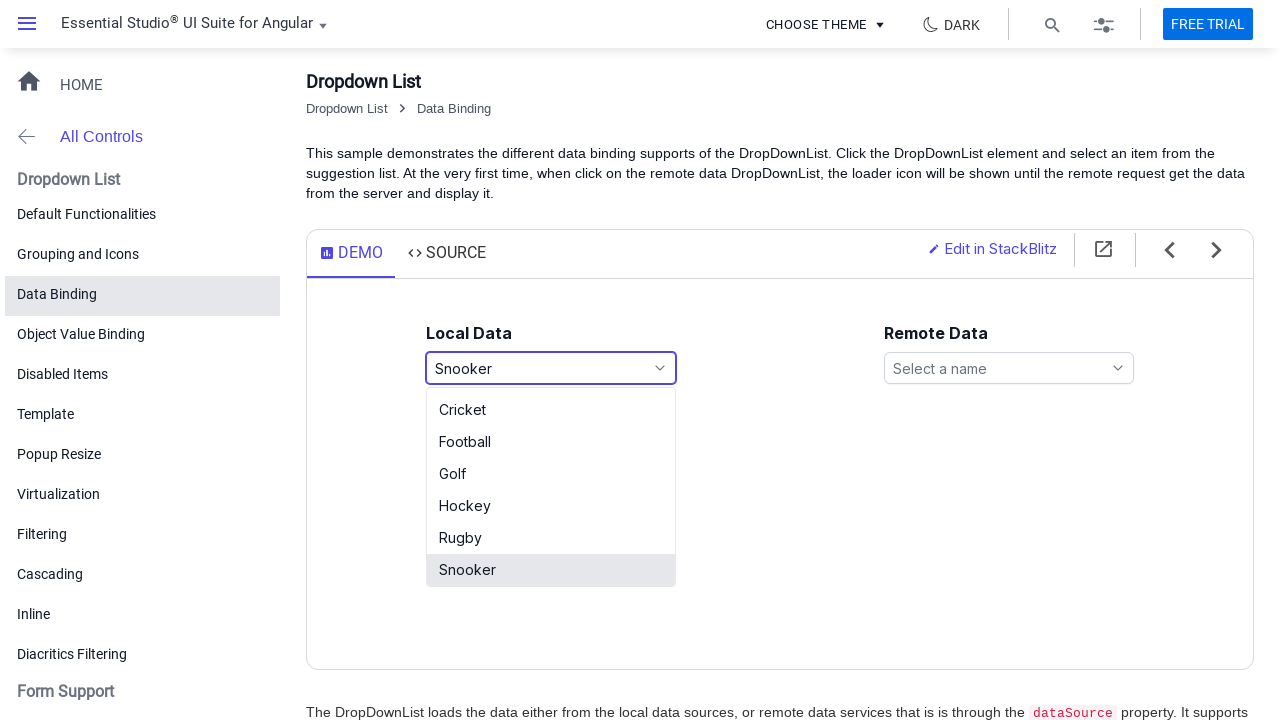

Selected 'Football' option from the dropdown at (551, 442) on xpath=//ul[@id='games_options']/li[text()='Football']
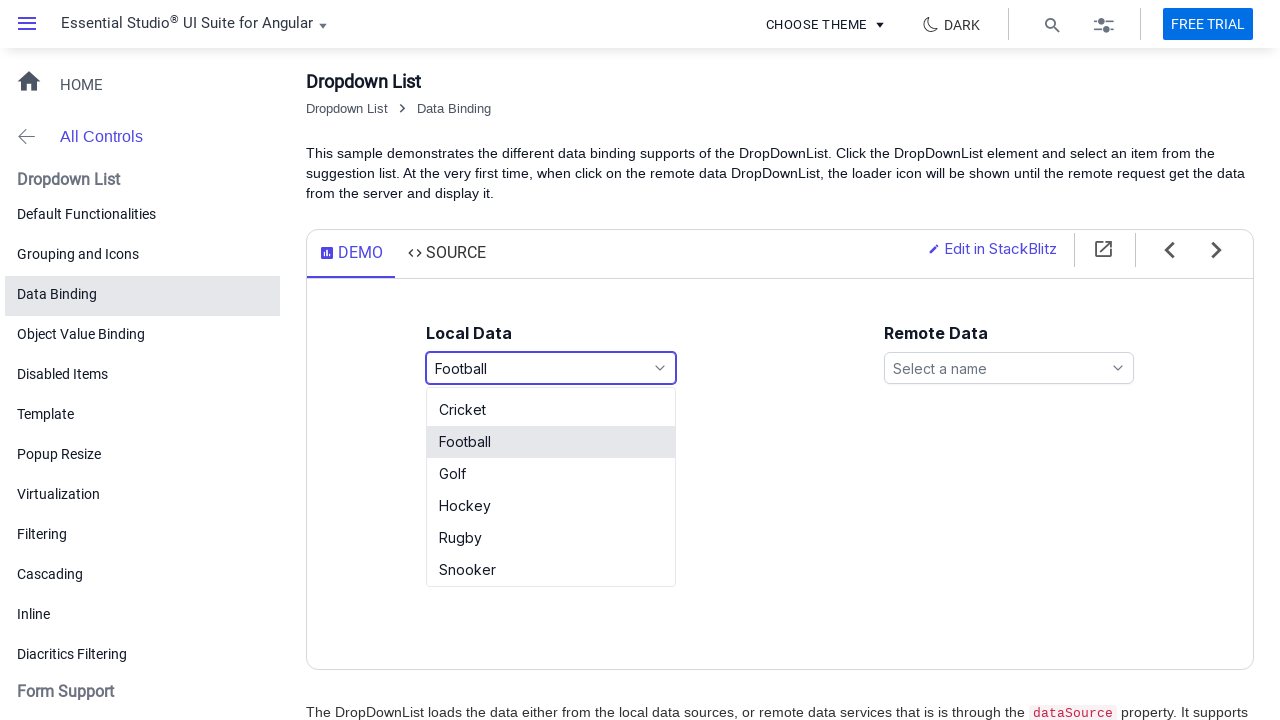

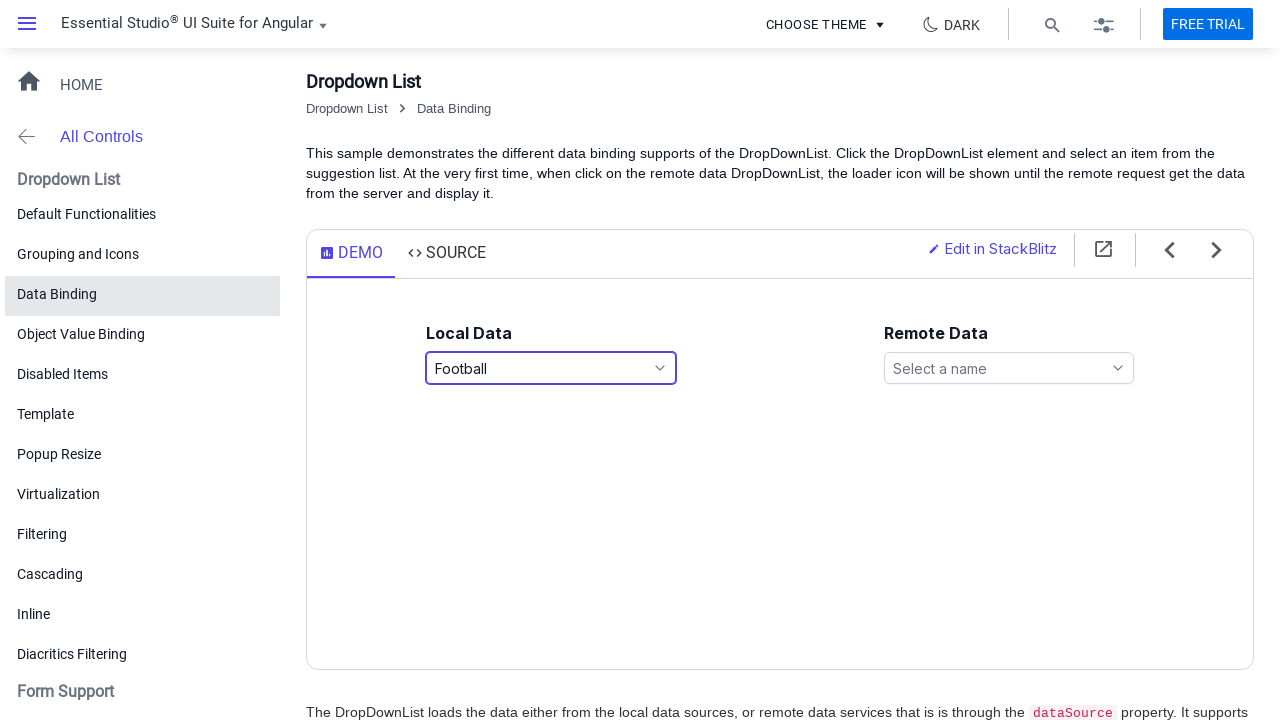